Tests the Add/Remove Elements functionality by navigating to the page, clicking the Add Element button, and verifying that a Delete button appears

Starting URL: https://the-internet.herokuapp.com/

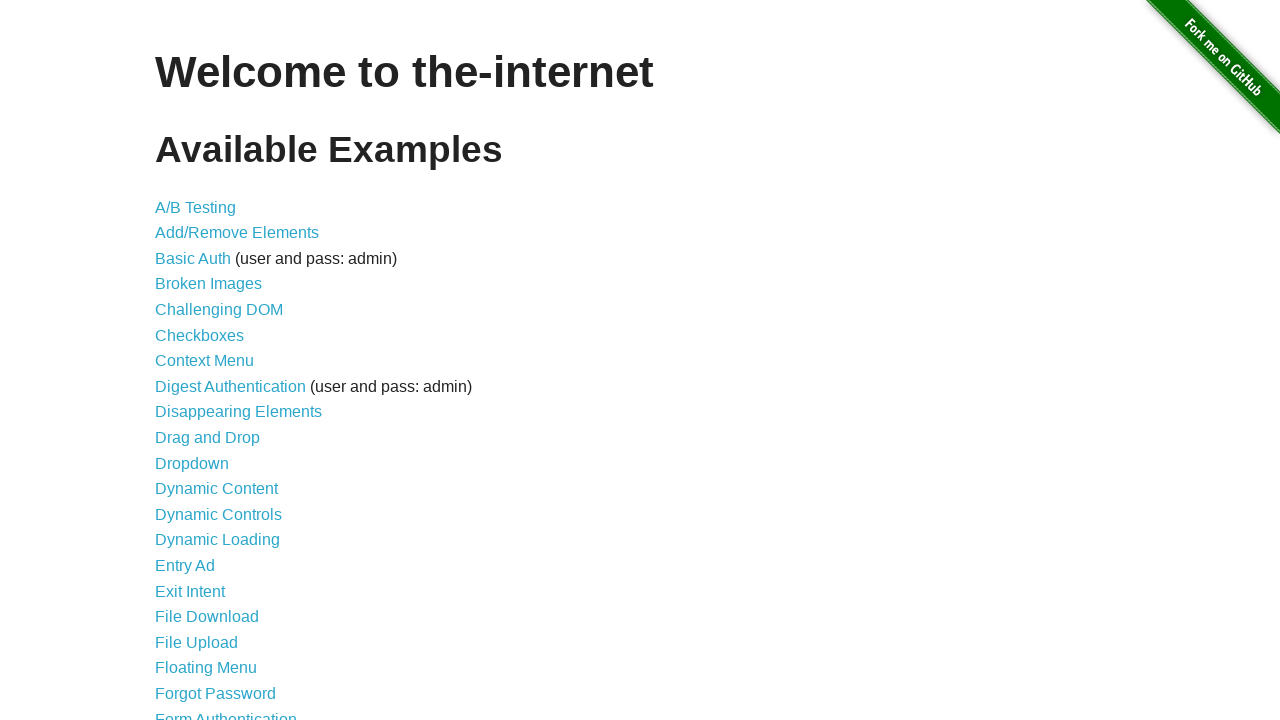

Clicked on the 'Add/Remove Elements' link at (237, 233) on xpath=//*[text()='Add/Remove Elements']
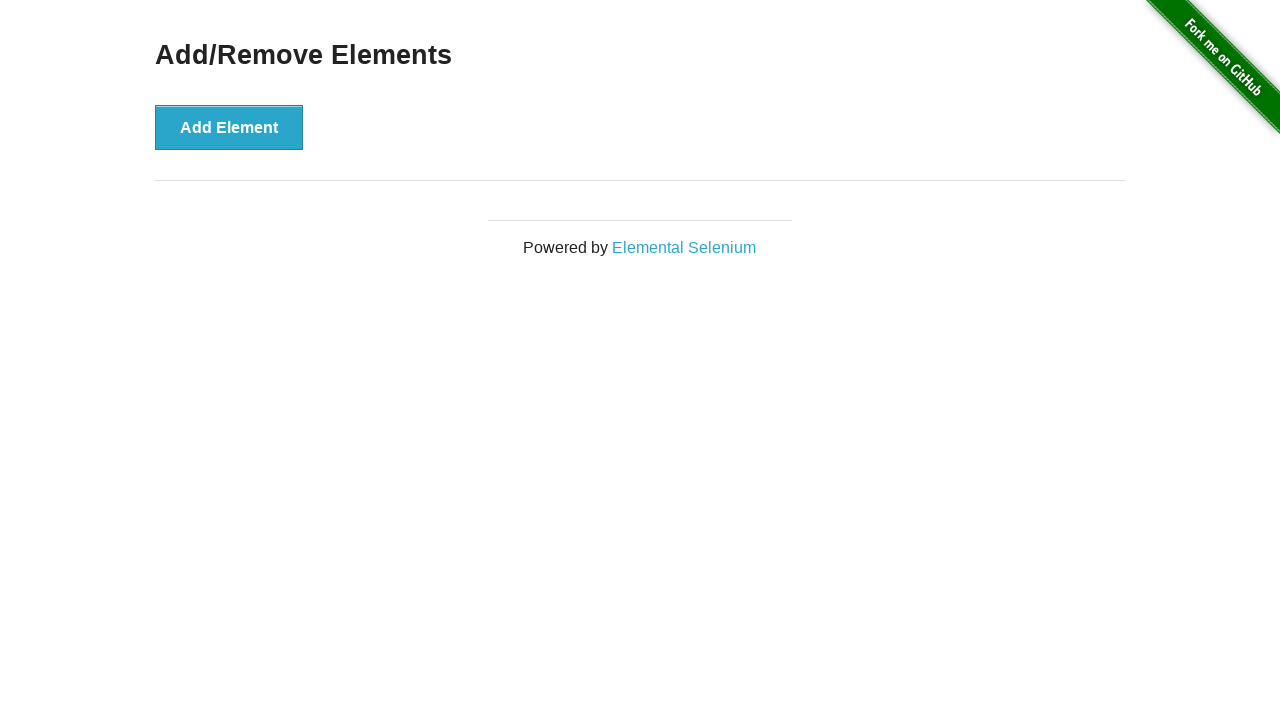

Add Element button is visible and ready
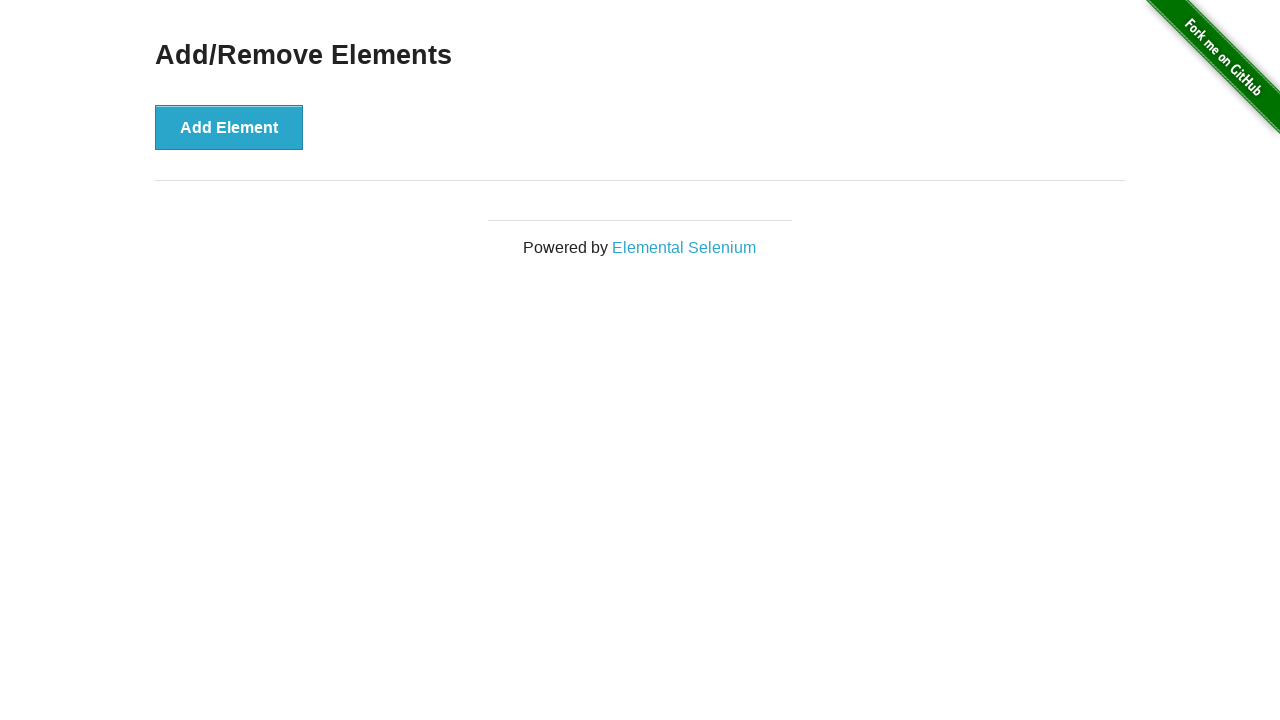

Clicked the 'Add Element' button at (229, 127) on text=Add Element
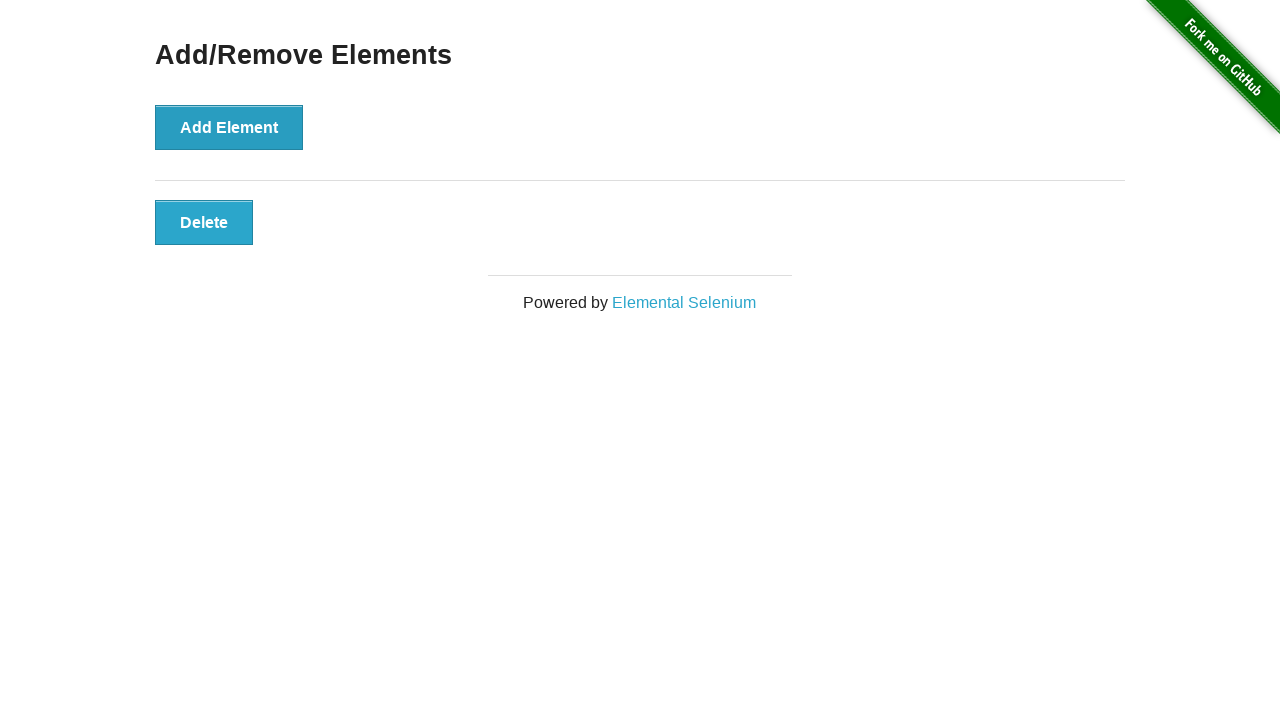

Delete button appeared after adding element
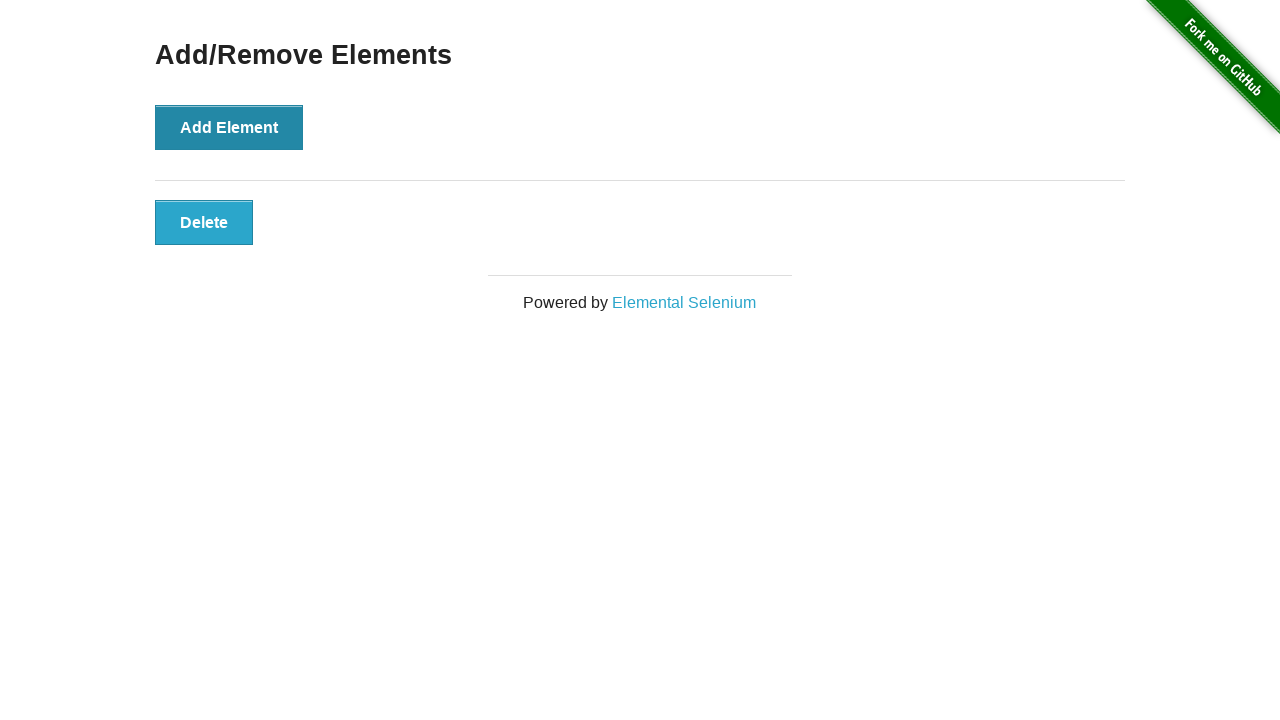

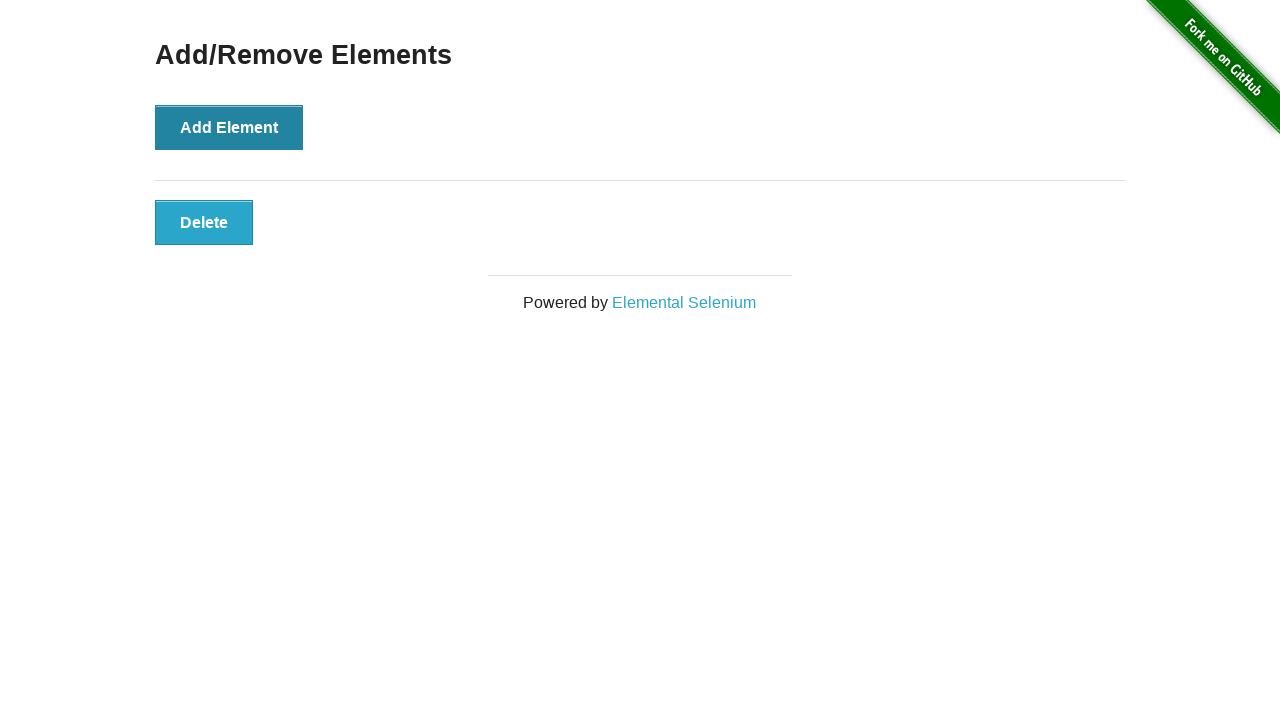